Tests that images on the About Us page are visible and properly loaded

Starting URL: https://egundem.com/hakkimizda

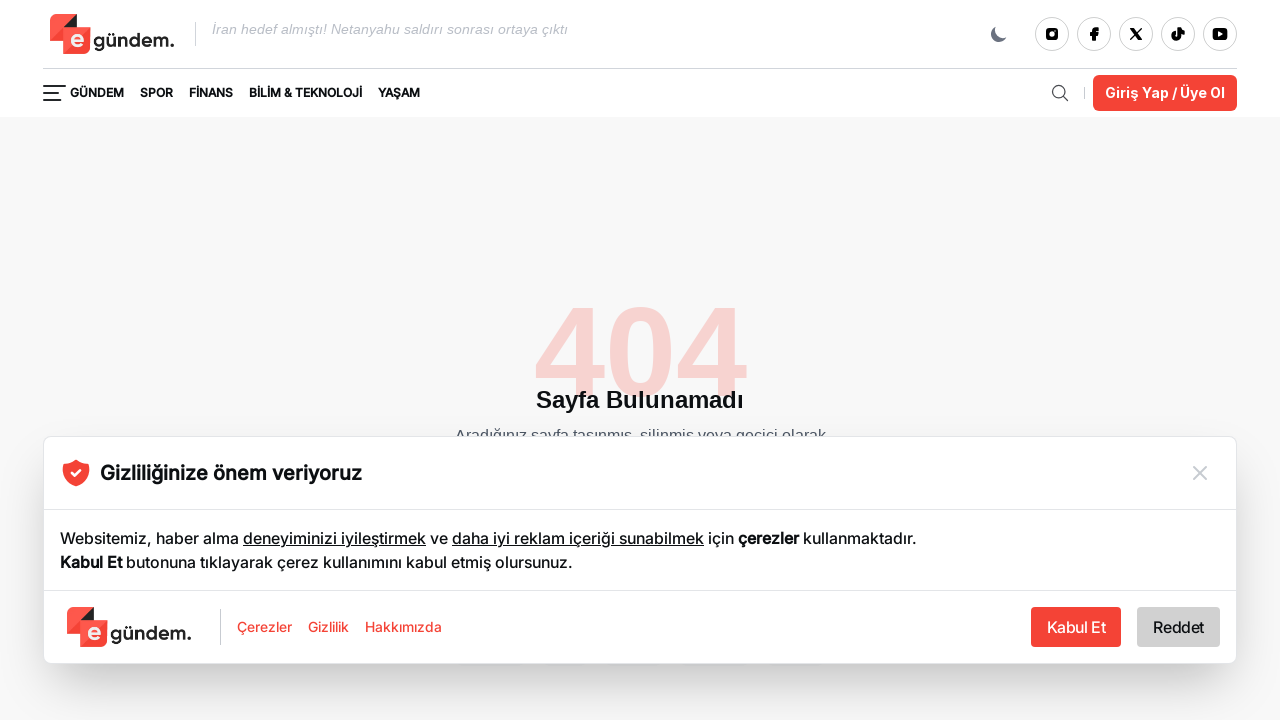

Waited for image elements to be present in DOM
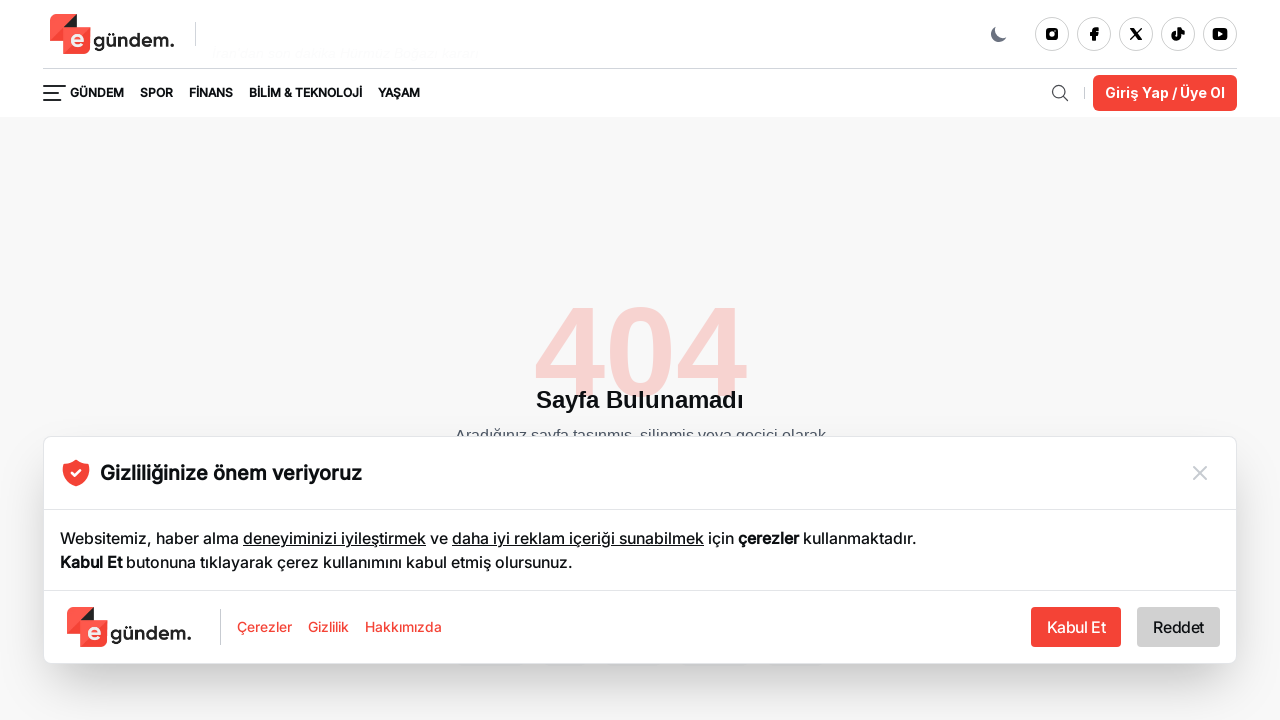

Located all image elements on About Us page
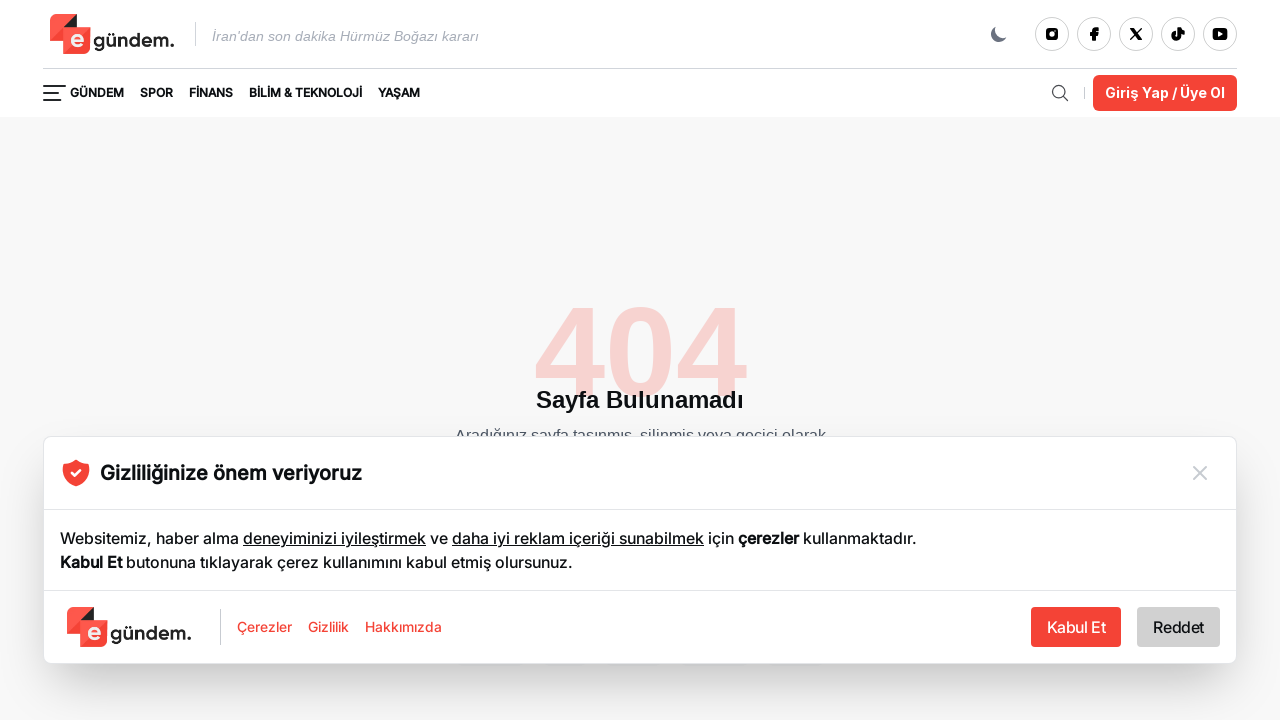

Selected first image from the collection
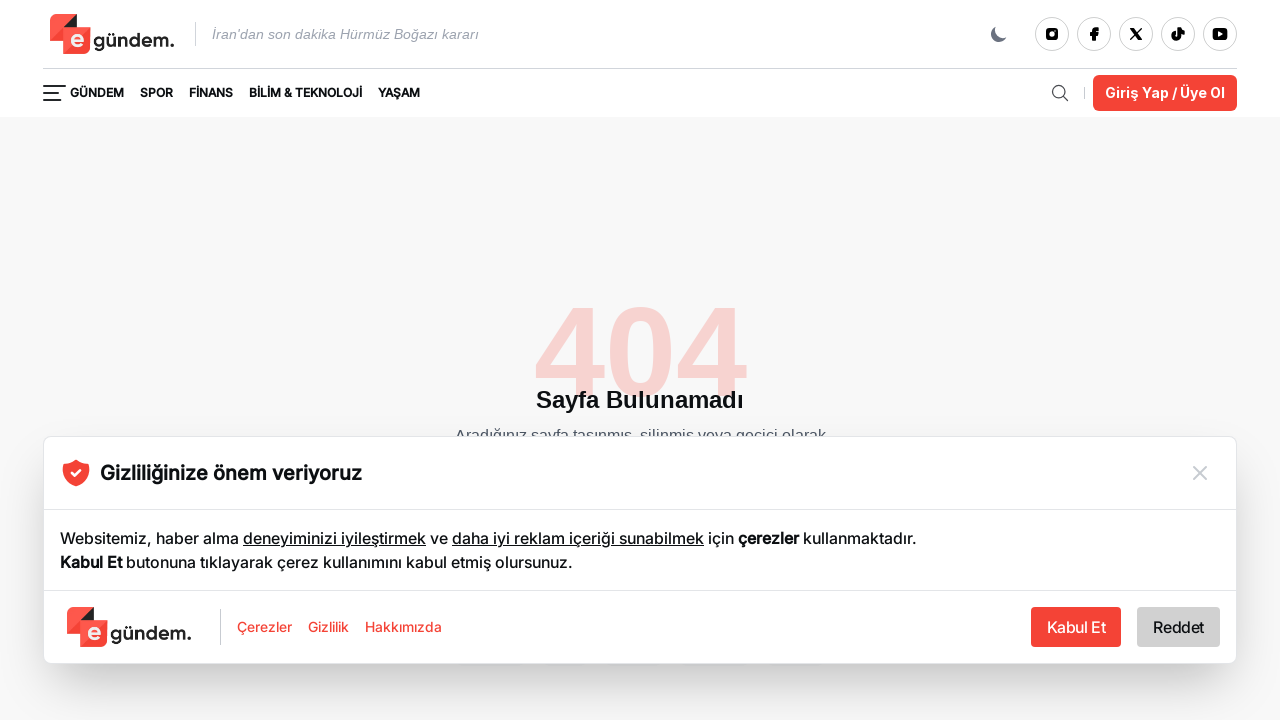

Verified first image is visible and properly loaded
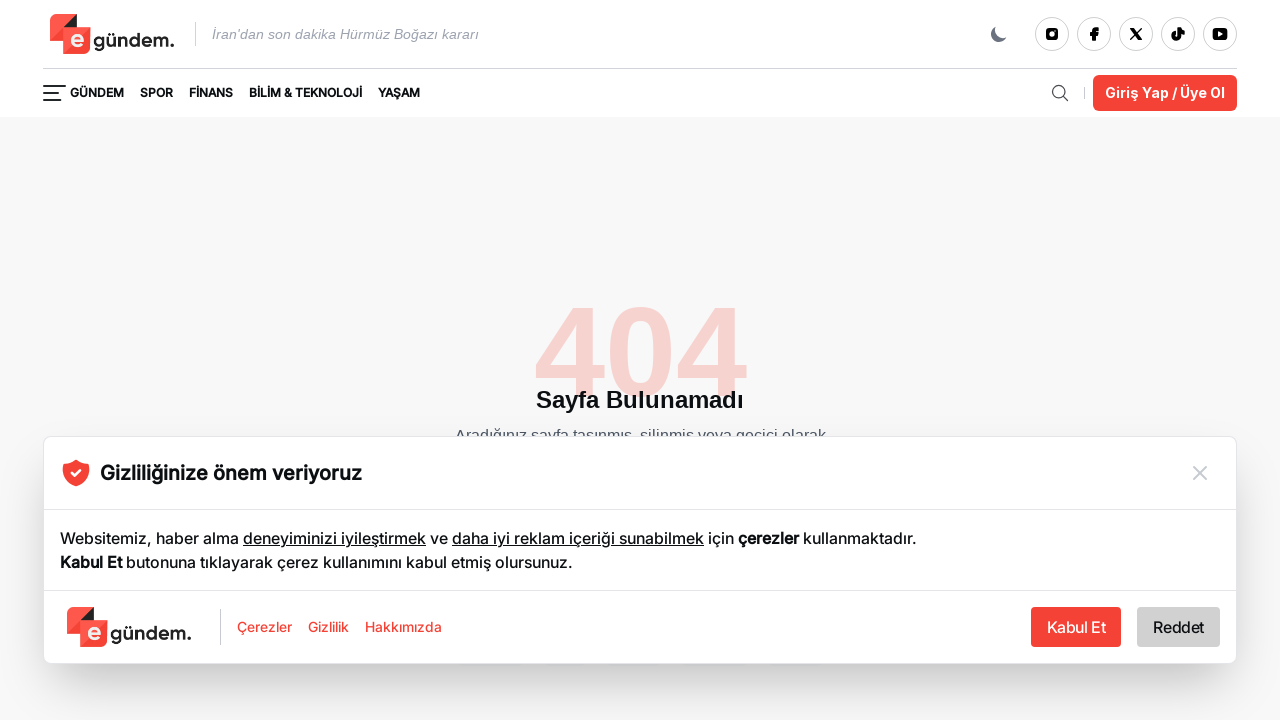

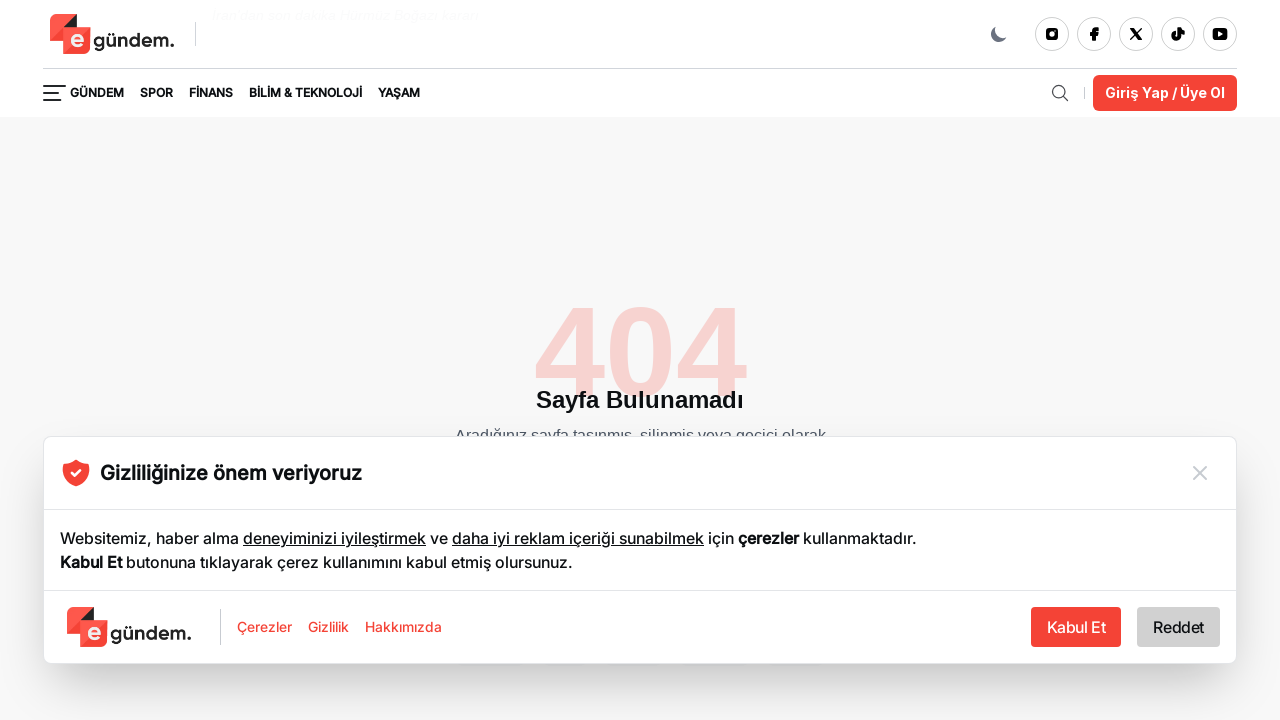